Tests text input functionality by filling a username field, refreshing the page, and filling the field again to demonstrate page refresh behavior

Starting URL: https://demoqa.com/text-box

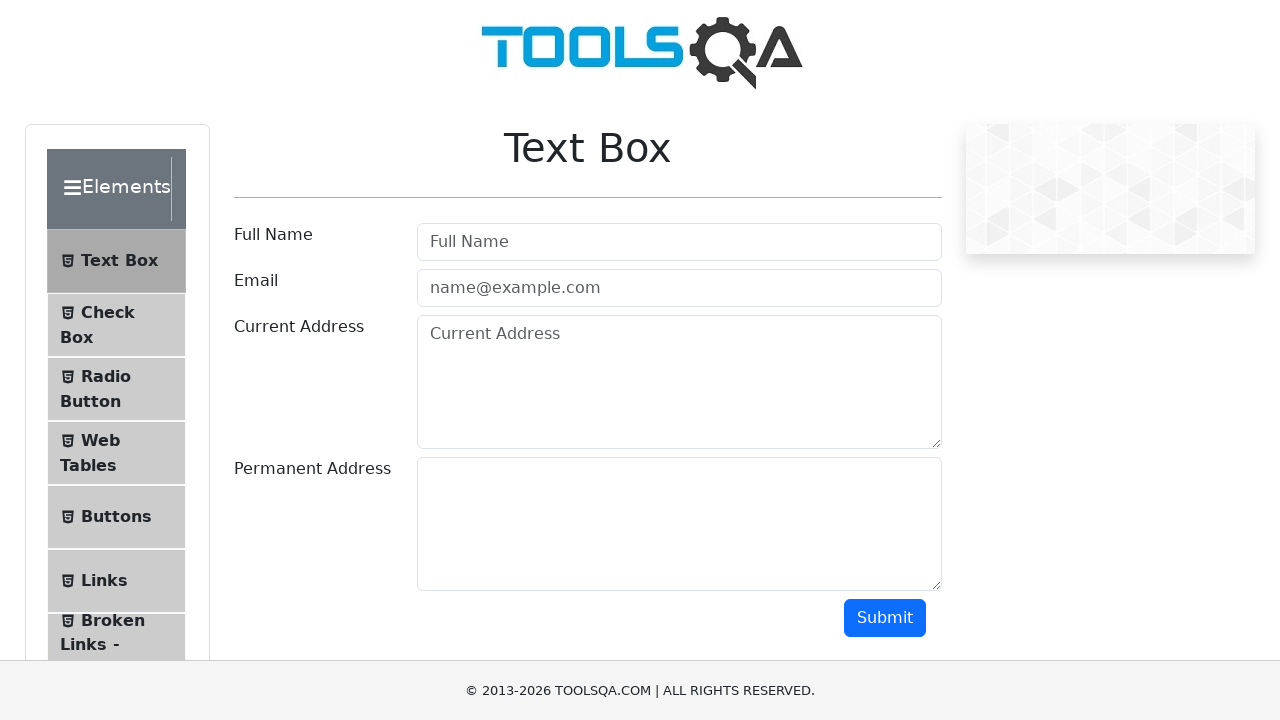

Filled username field with 'Hello' on input#userName
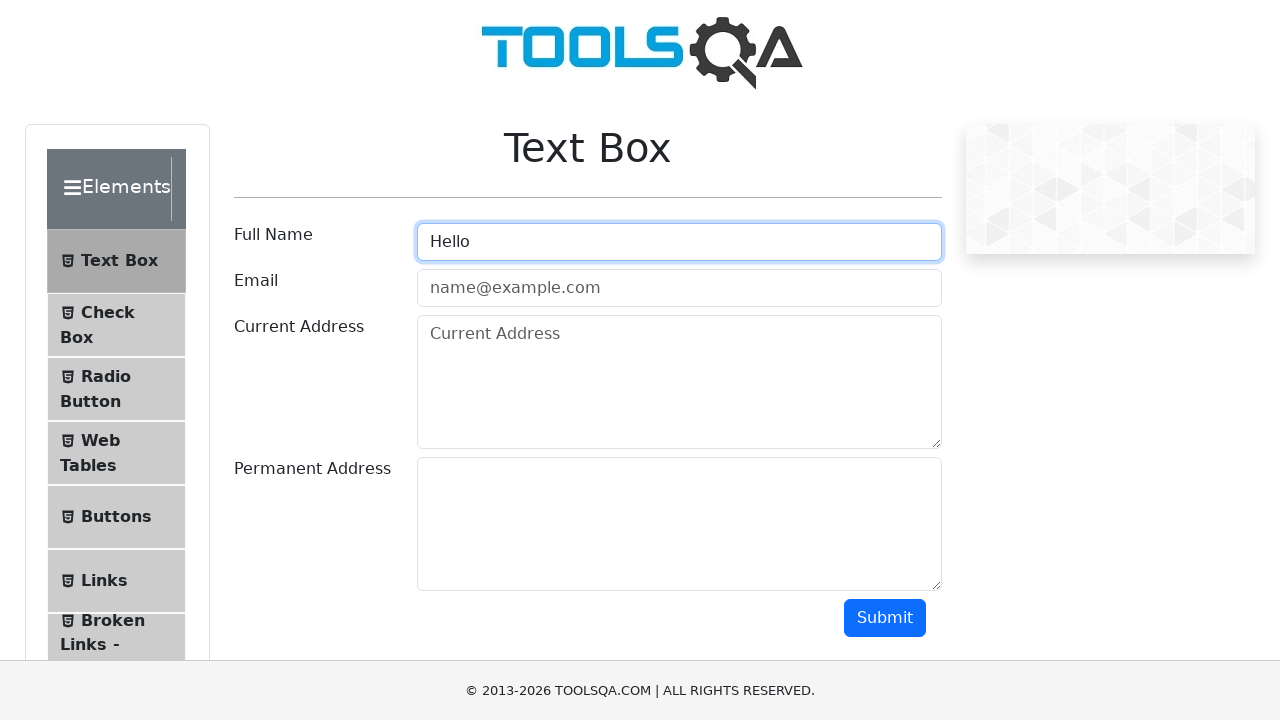

Refreshed the page
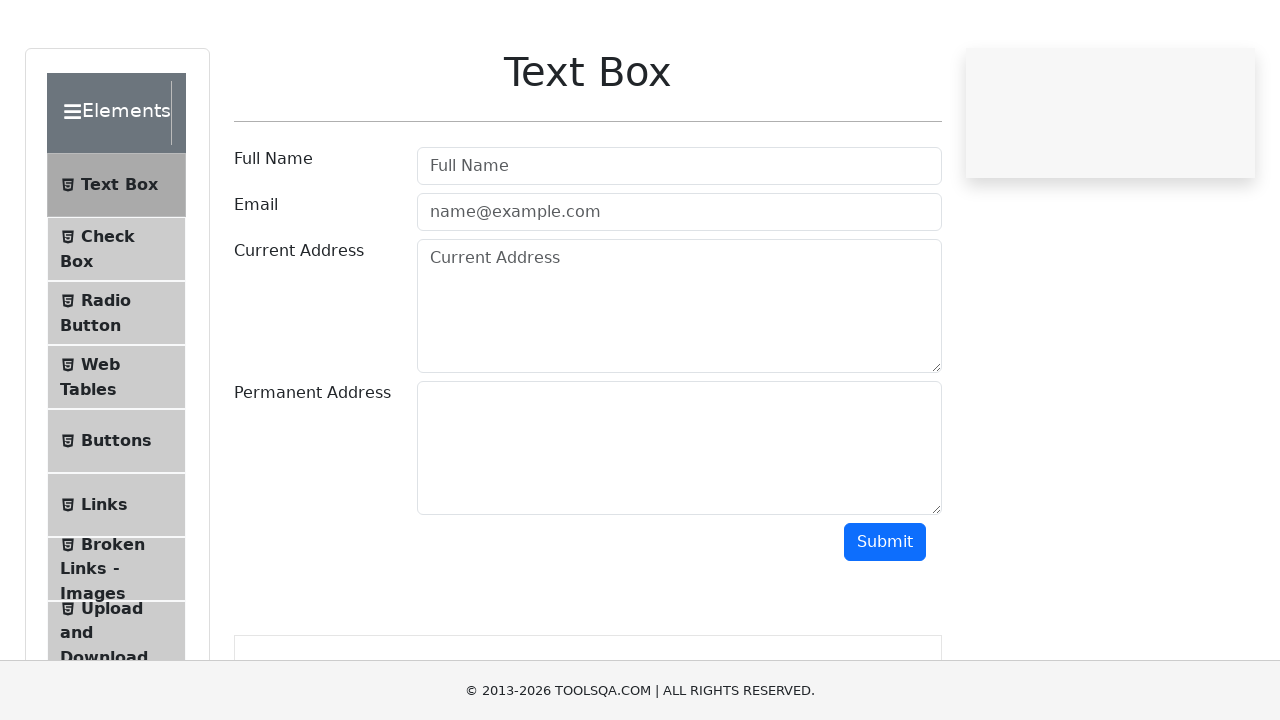

Filled username field with 'Newstring' after page refresh on input#userName
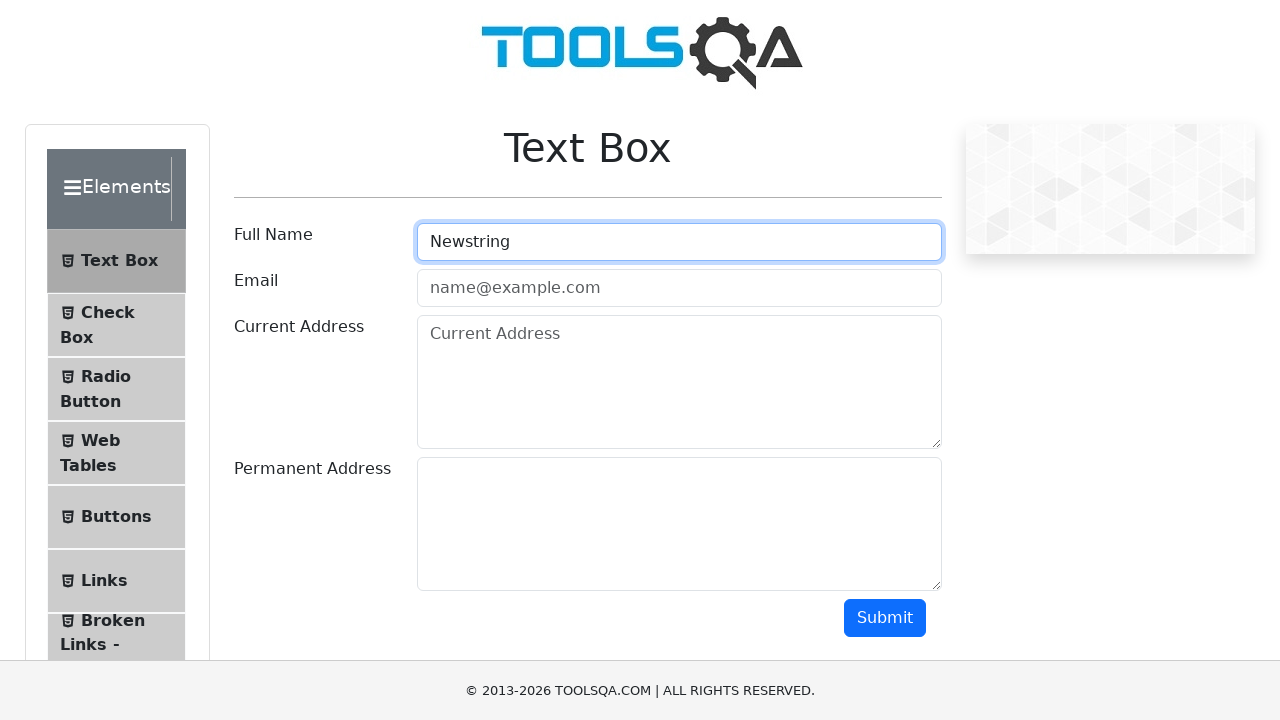

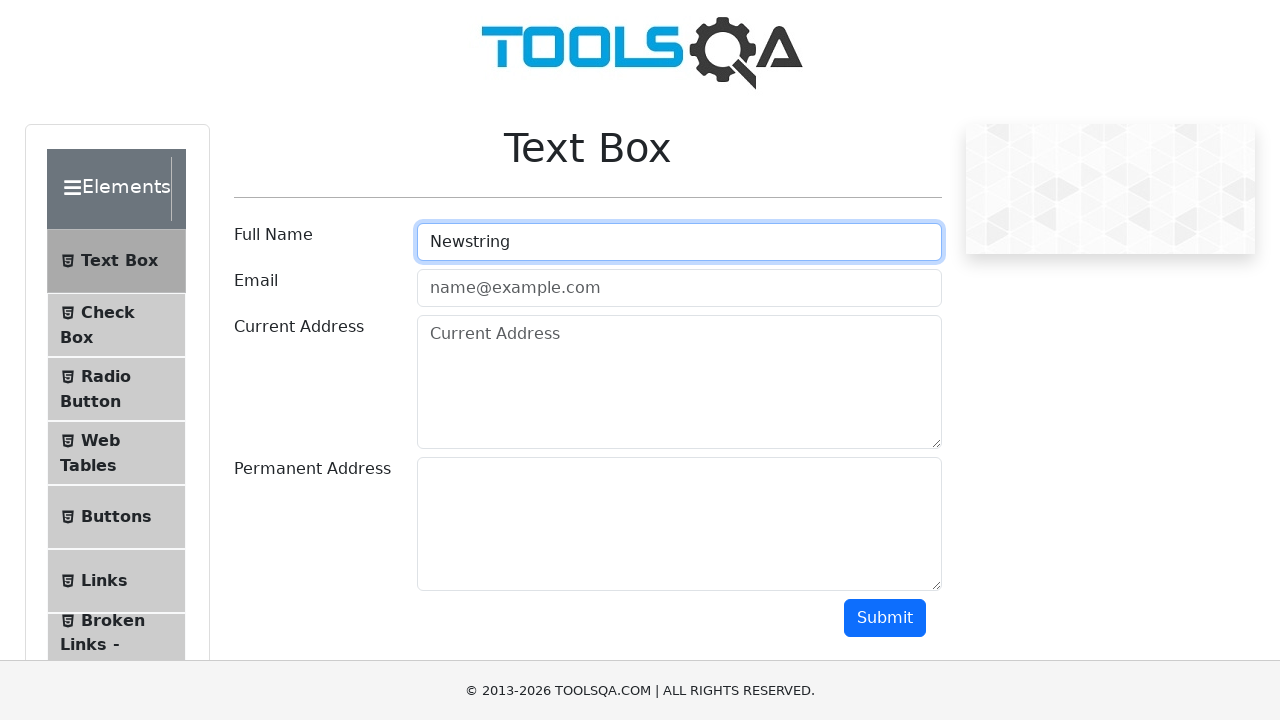